Tests multi-select functionality using Control/Command key modifier to select non-consecutive items (3rd, 7th, and 11th items).

Starting URL: https://automationfc.github.io/jquery-selectable/

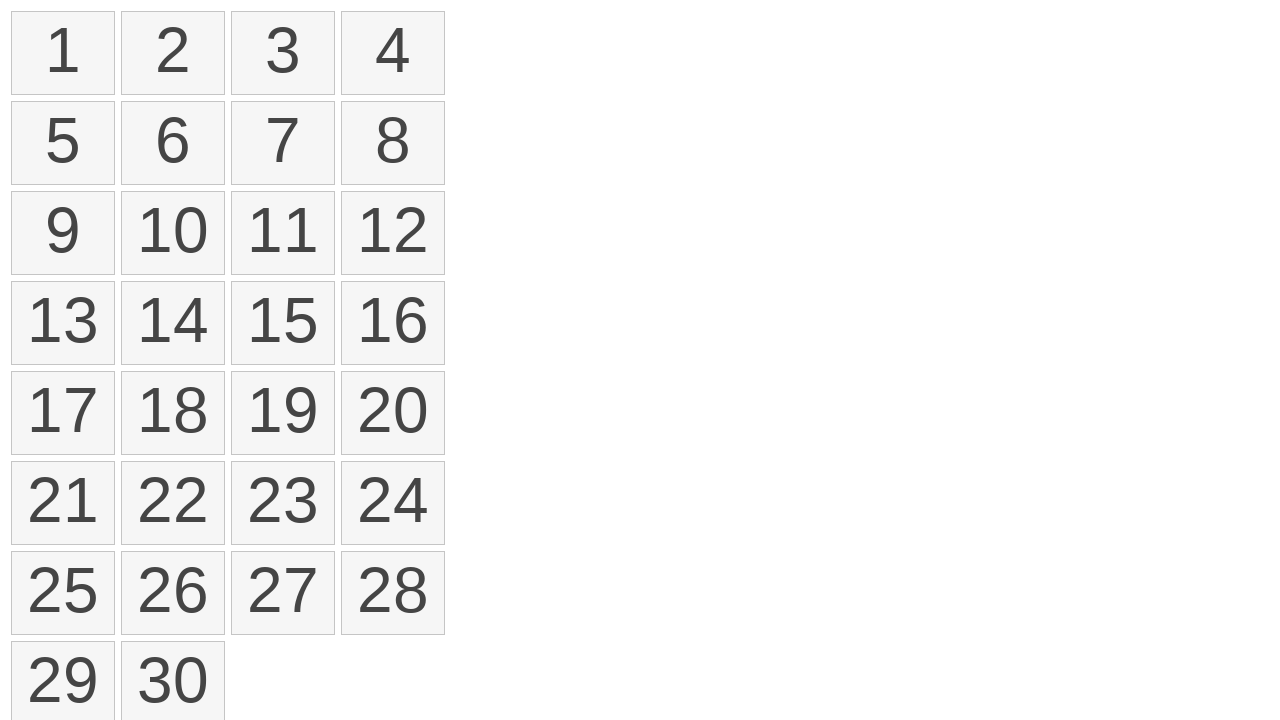

Waited for selectable items to load
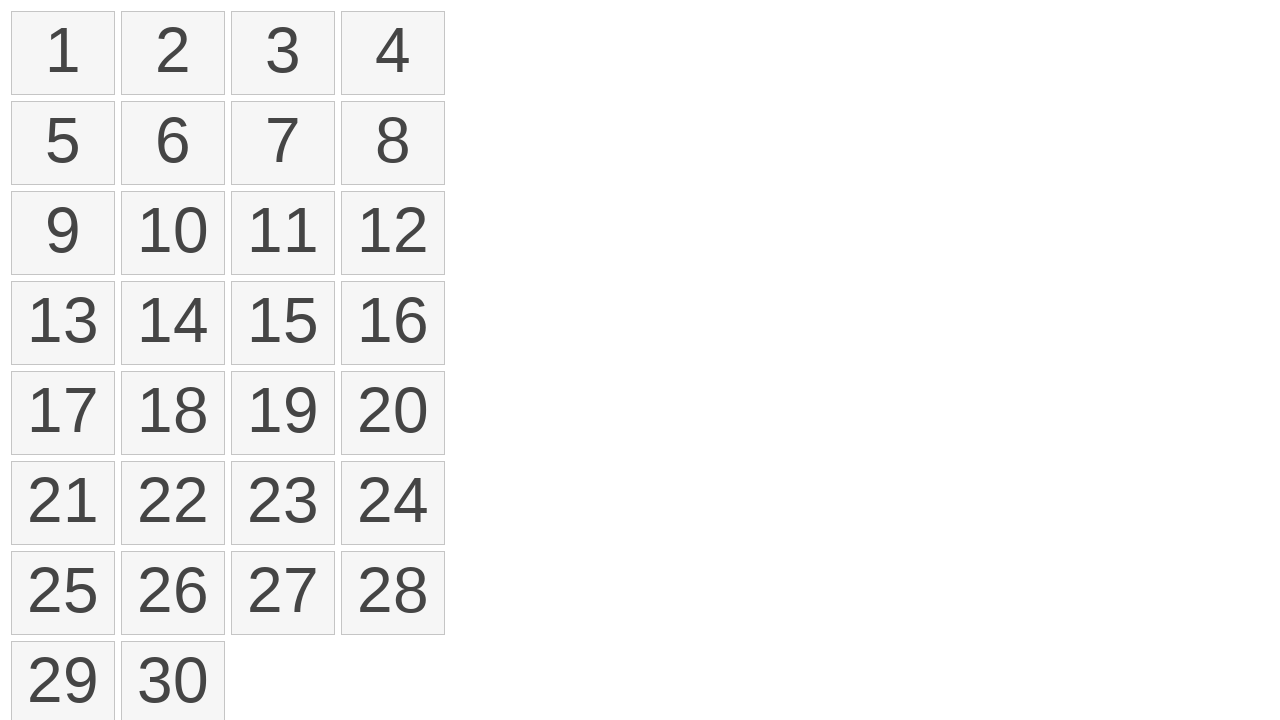

Located all selectable items
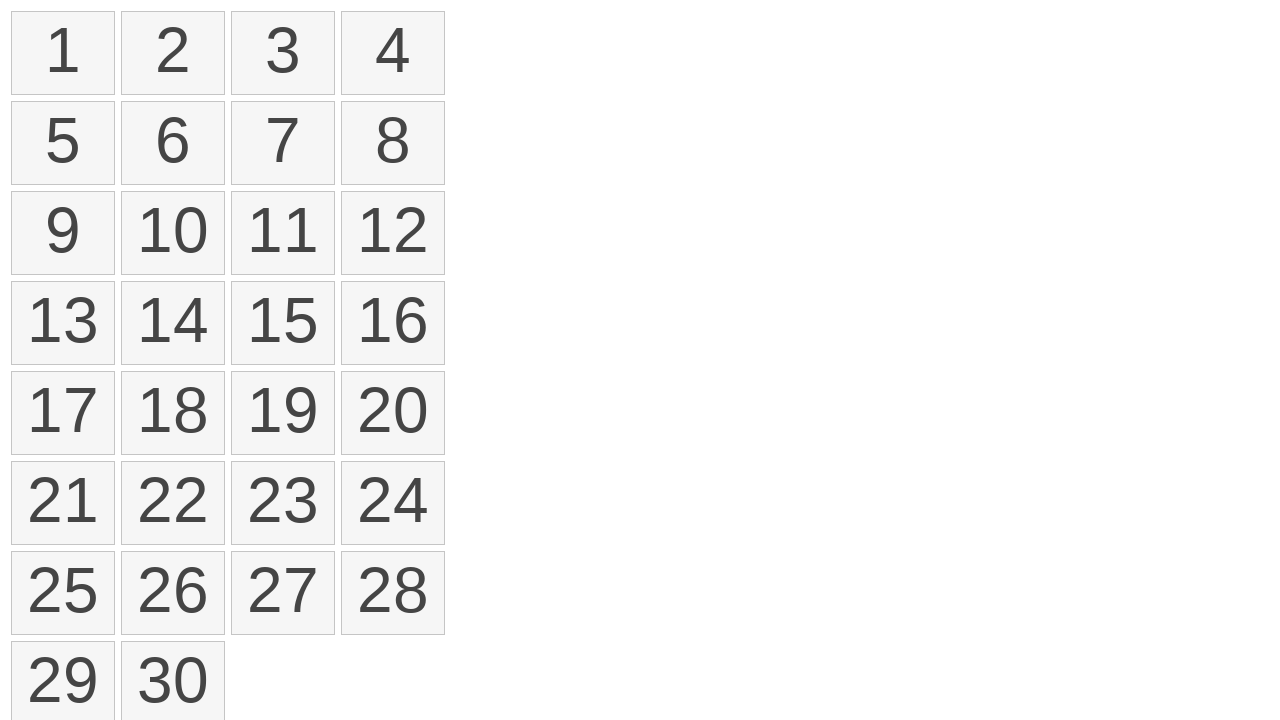

Pressed and held Control key to enable multi-select mode
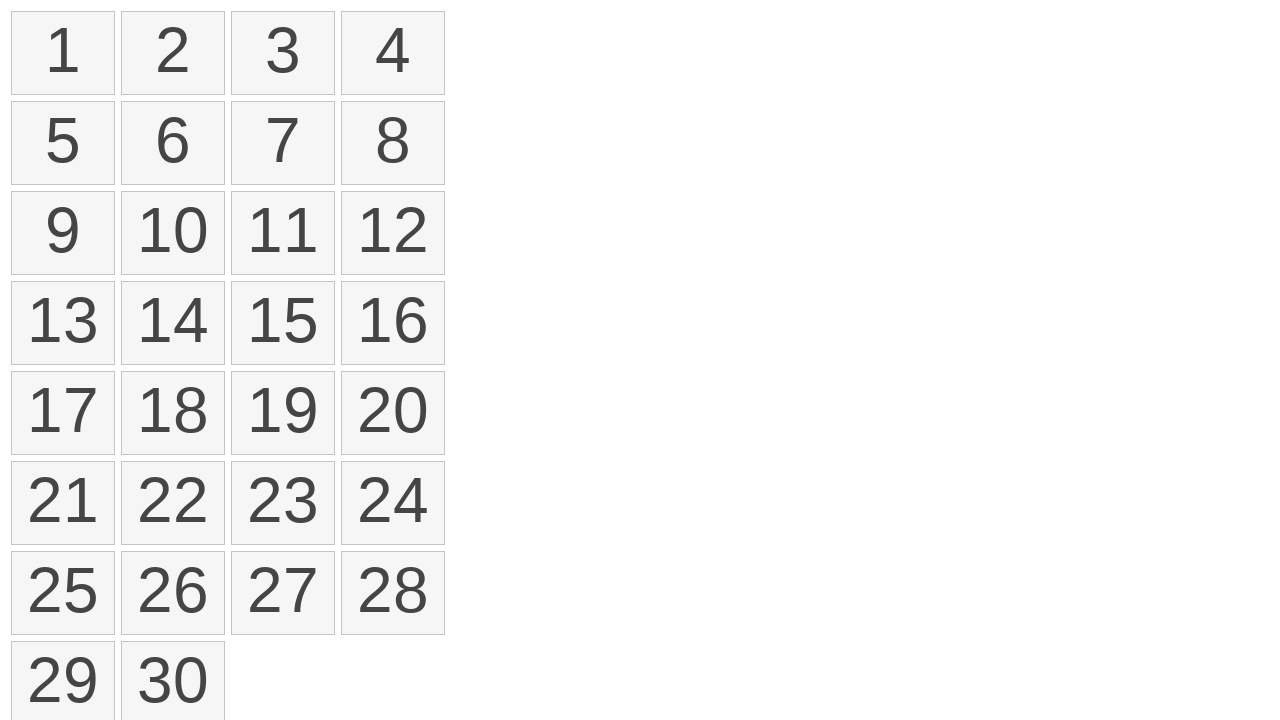

Clicked on 3rd item while holding Control key at (283, 53) on li.ui-state-default.ui-selectee >> nth=2
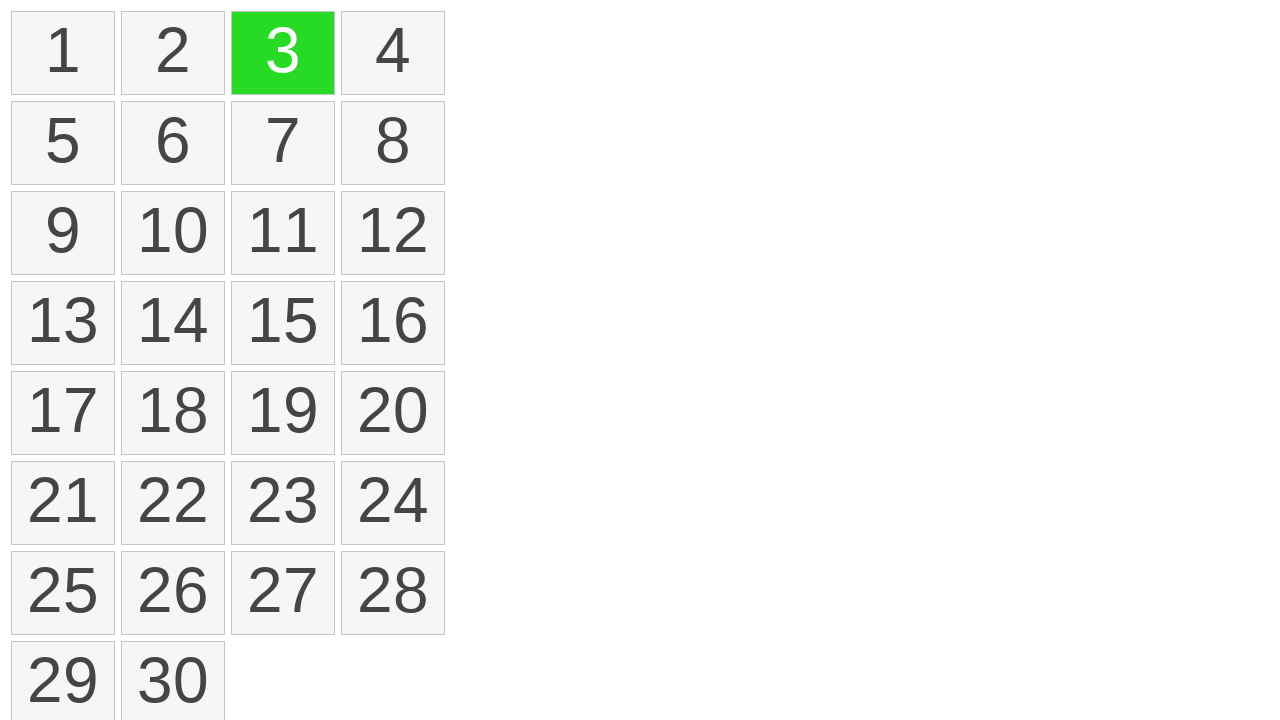

Clicked on 7th item while holding Control key at (283, 143) on li.ui-state-default.ui-selectee >> nth=6
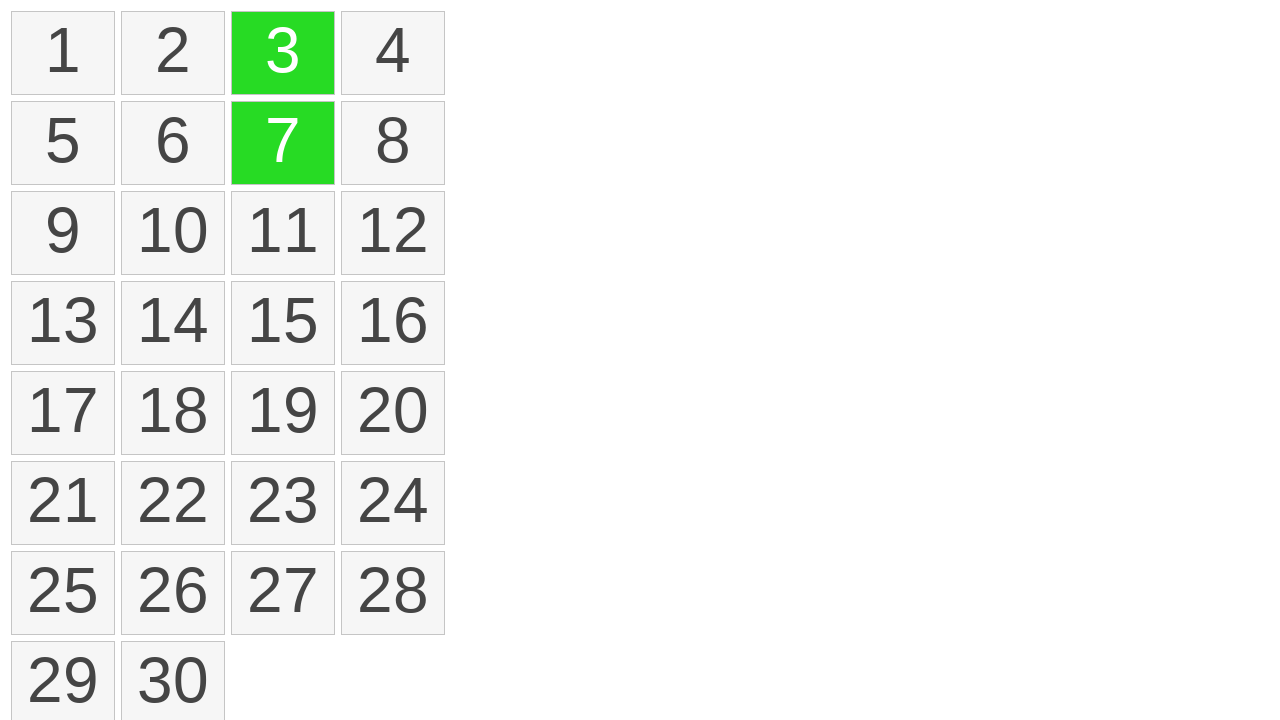

Clicked on 11th item while holding Control key at (283, 233) on li.ui-state-default.ui-selectee >> nth=10
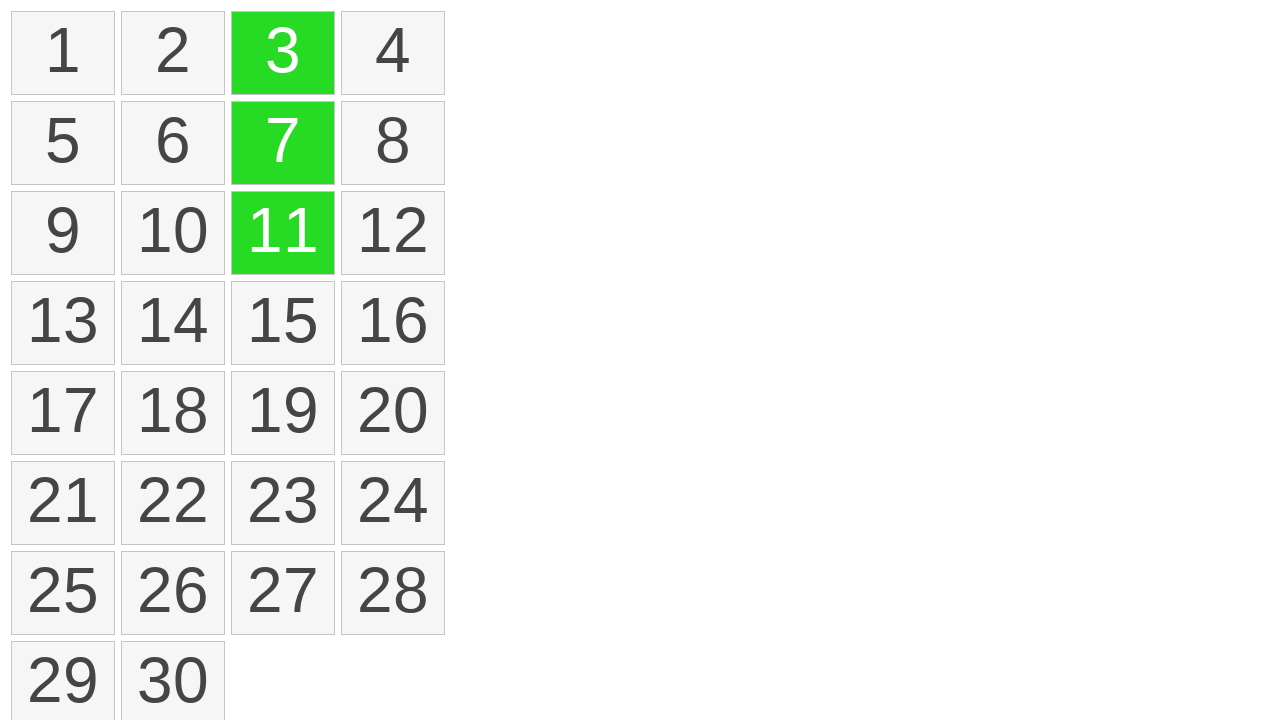

Released Control key to complete multi-select operation
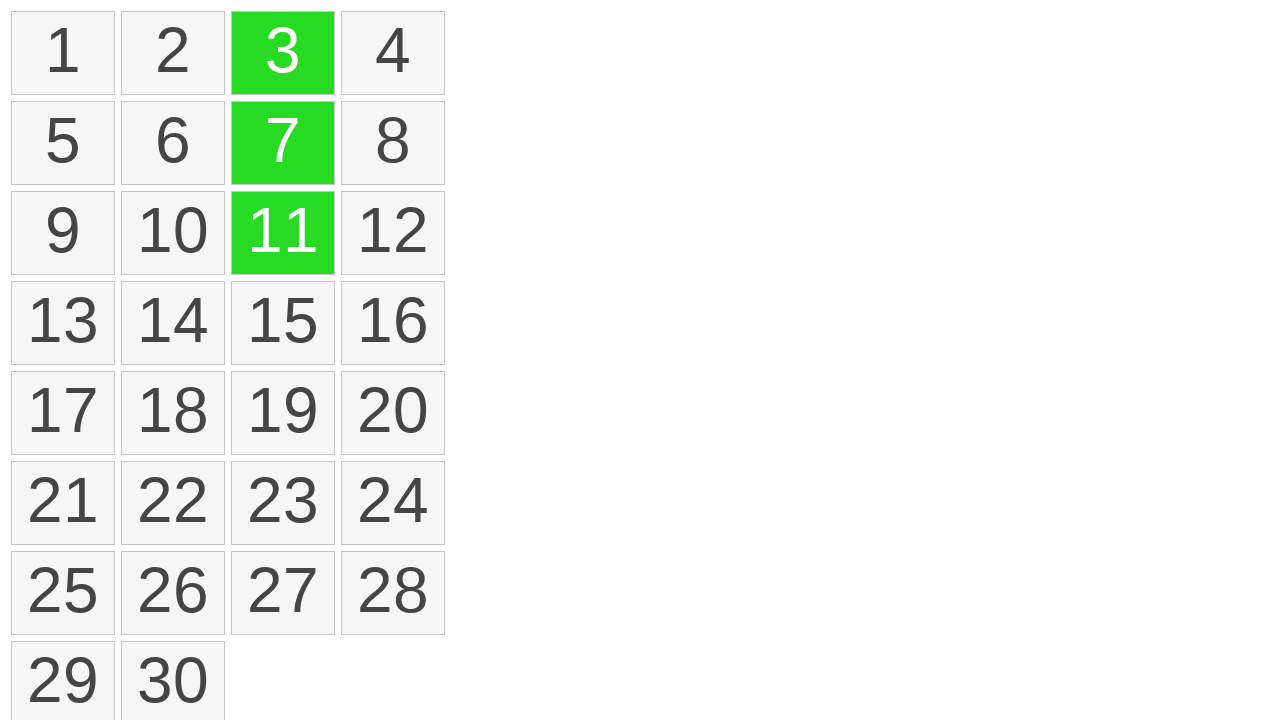

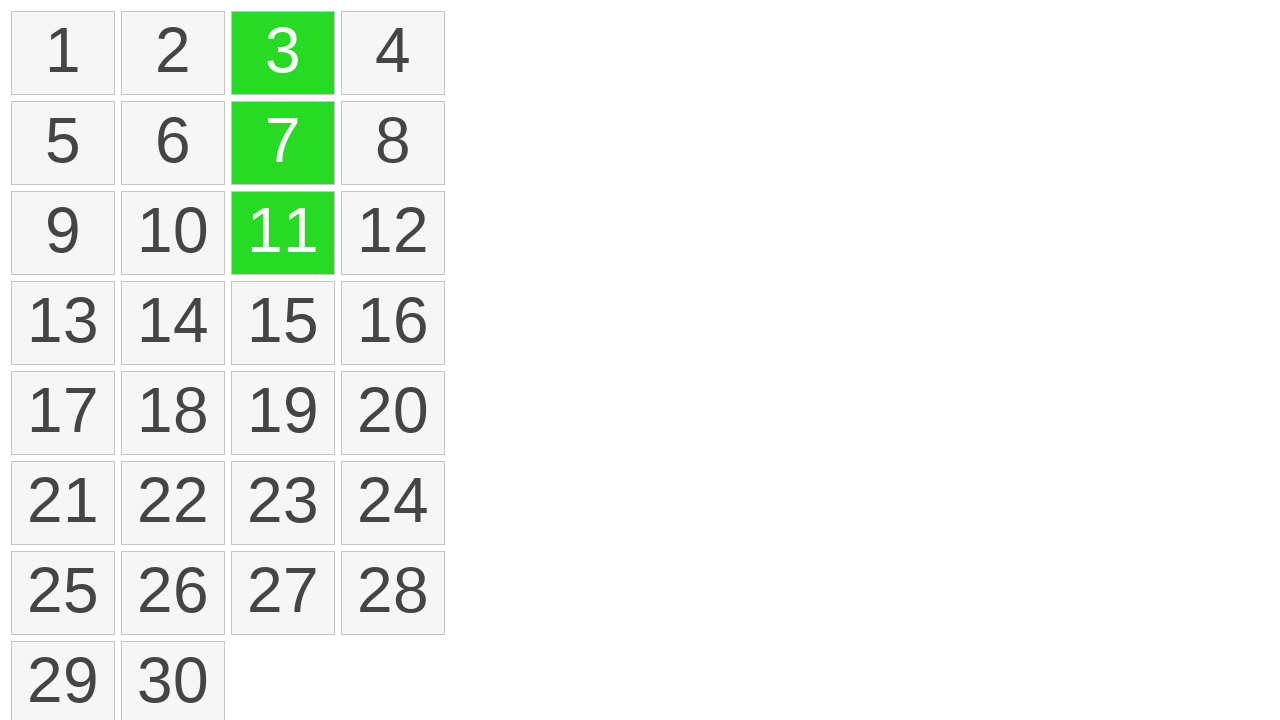